Tests viewing product details by navigating to Laptops category, clicking on Sony vaio i5, and verifying product name and description

Starting URL: https://www.demoblaze.com/index.html

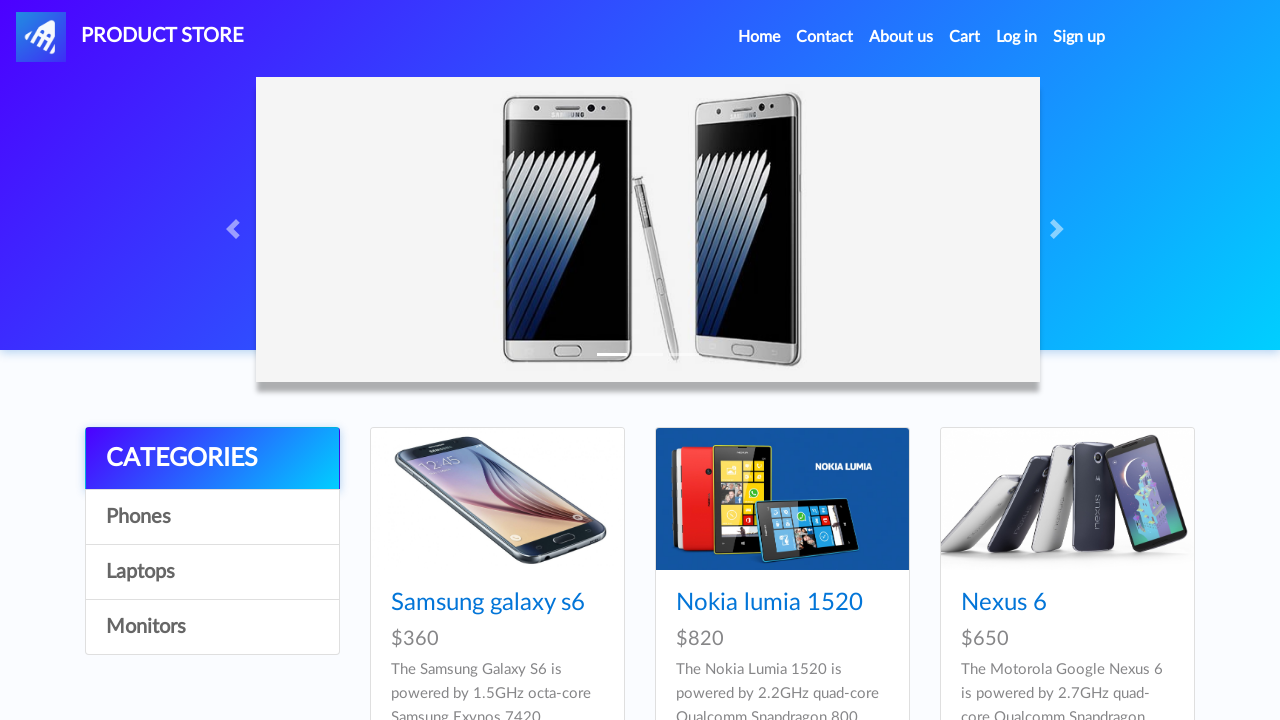

Clicked on Laptops category at (212, 572) on a:has-text("Laptops")
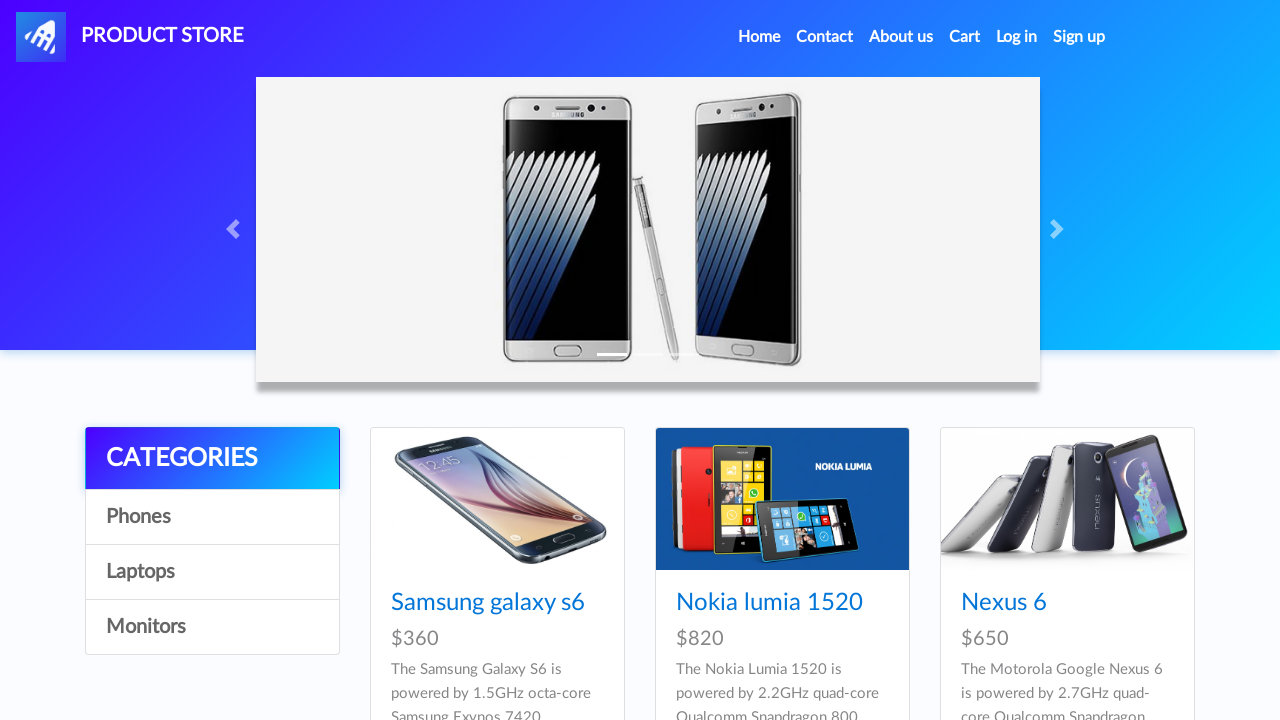

Clicked on Sony vaio i5 product at (454, 603) on .card-title a:has-text("Sony vaio i5")
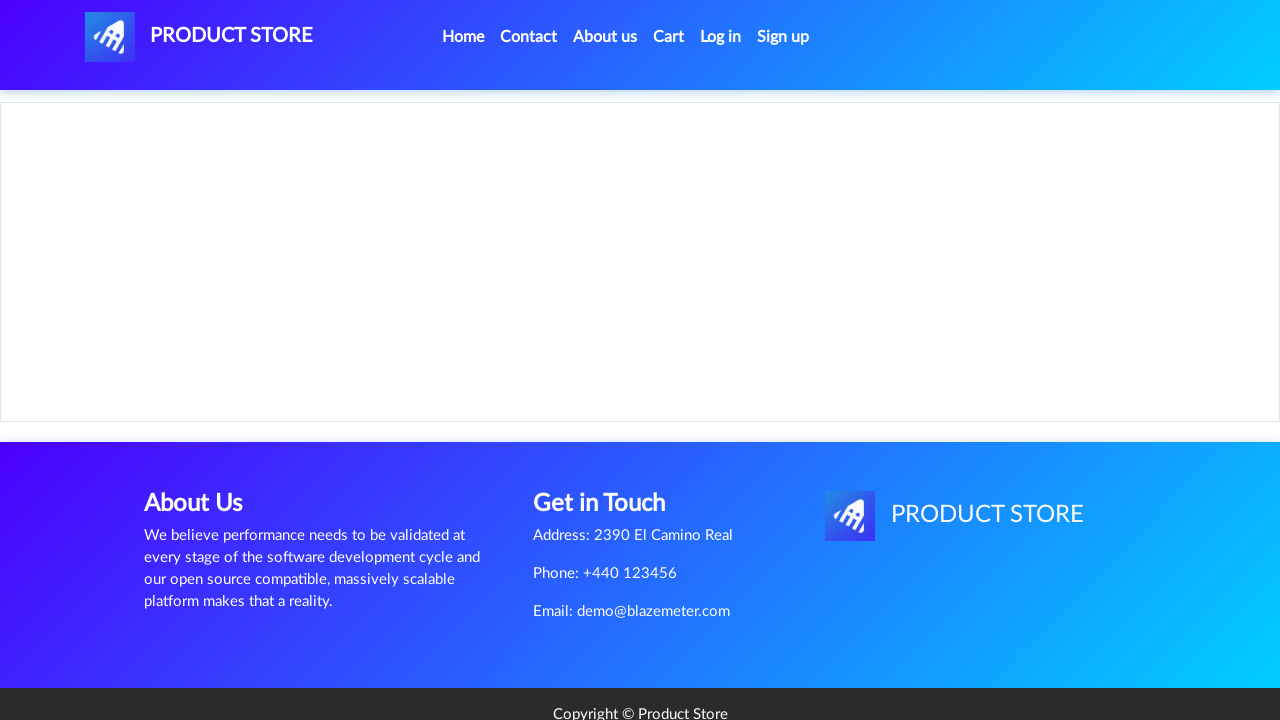

Verified product page URL is https://www.demoblaze.com/prod.html?idp_=8
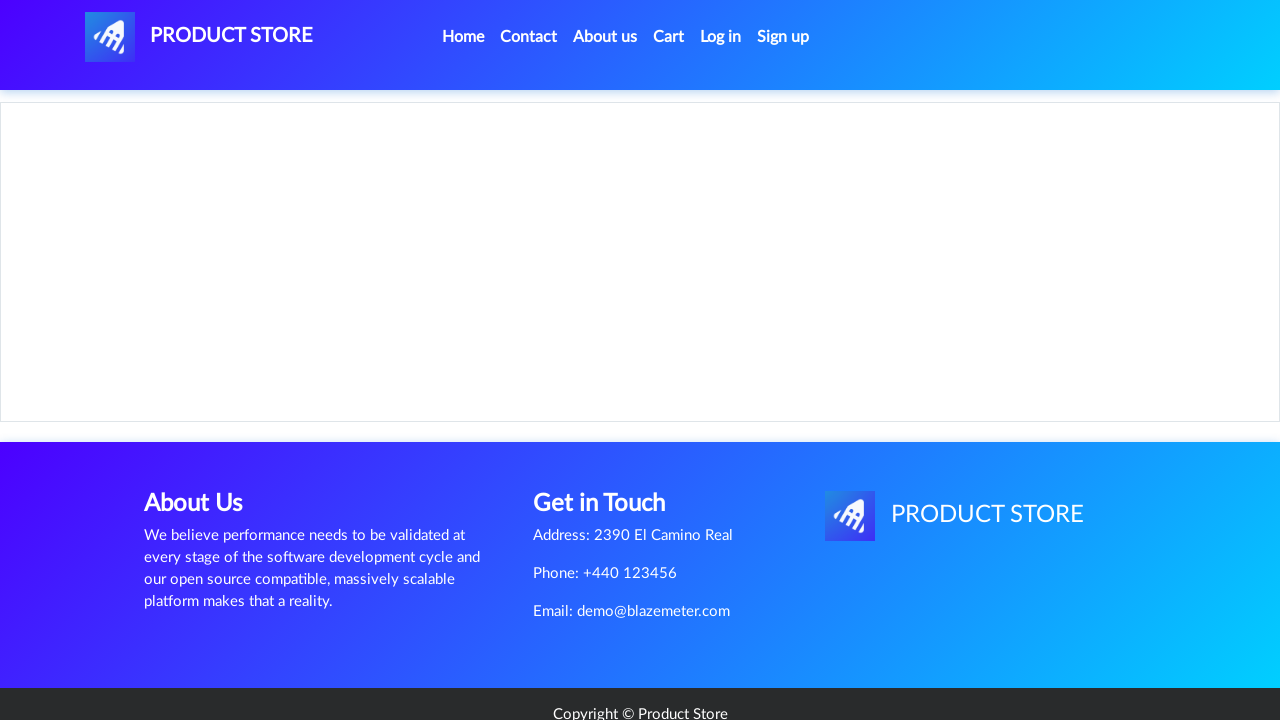

Verified product name is 'Sony vaio i5'
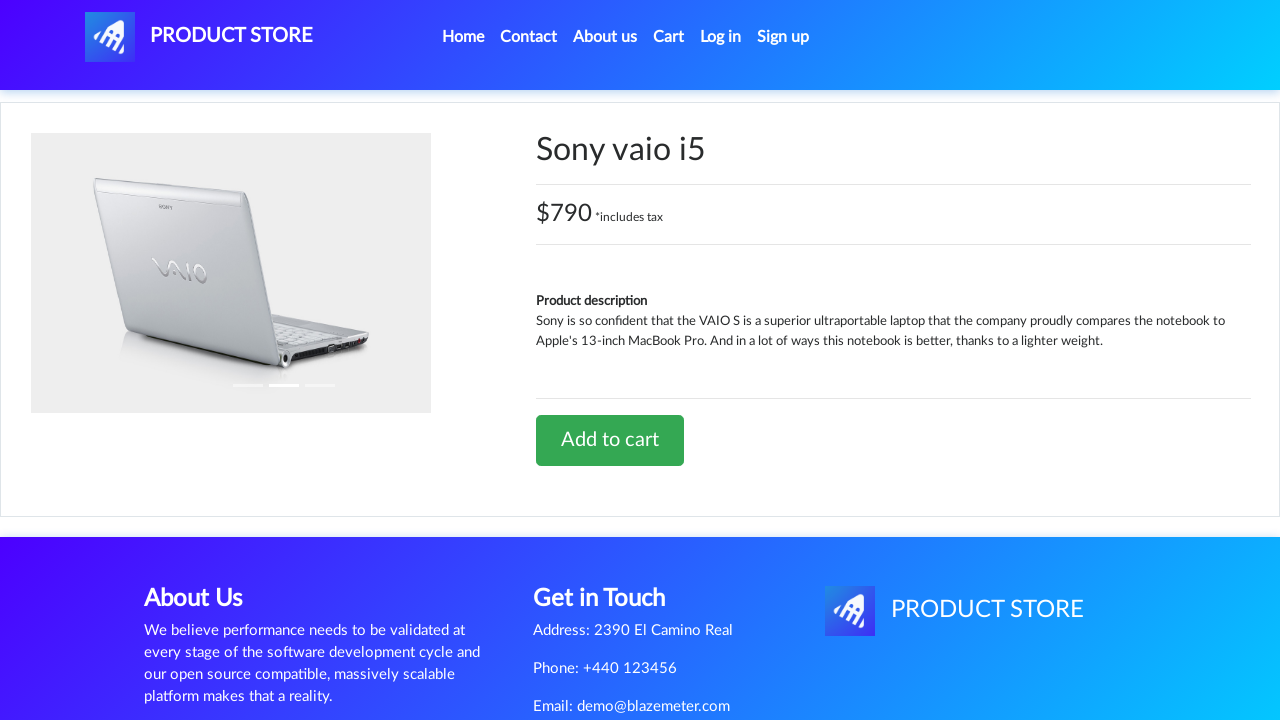

Verified product description contains expected text about VAIO S ultraportable laptop
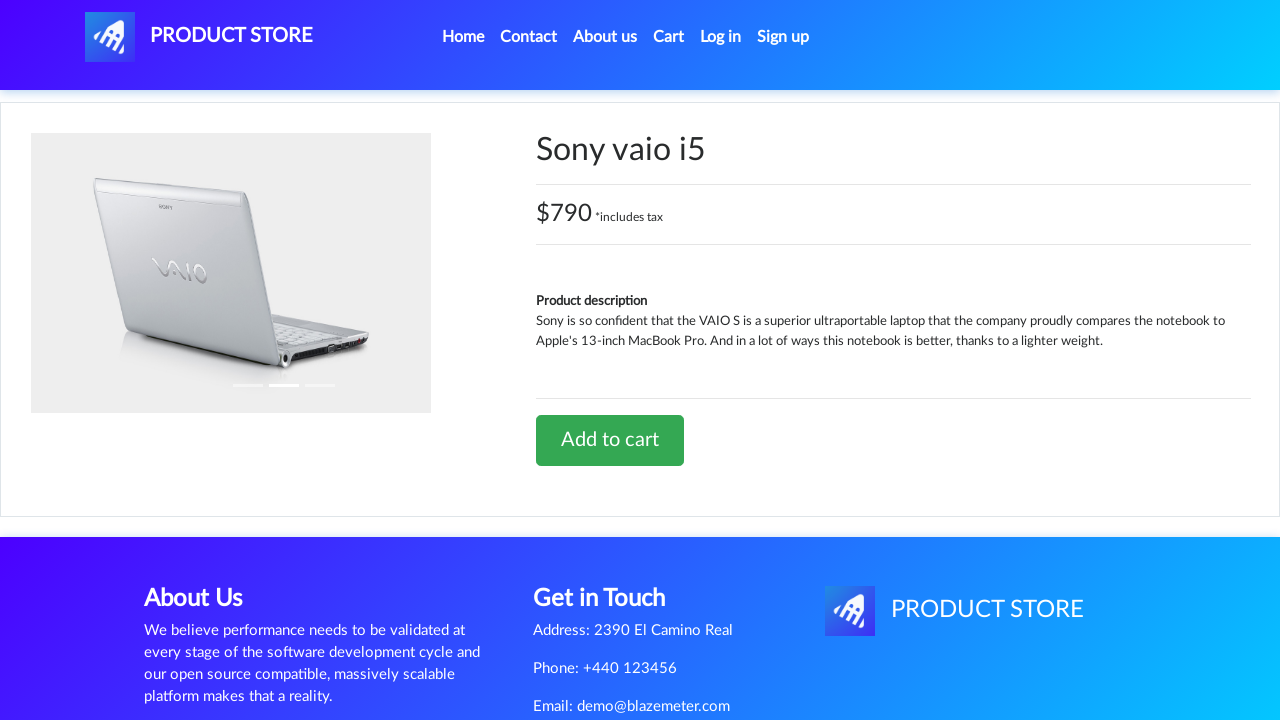

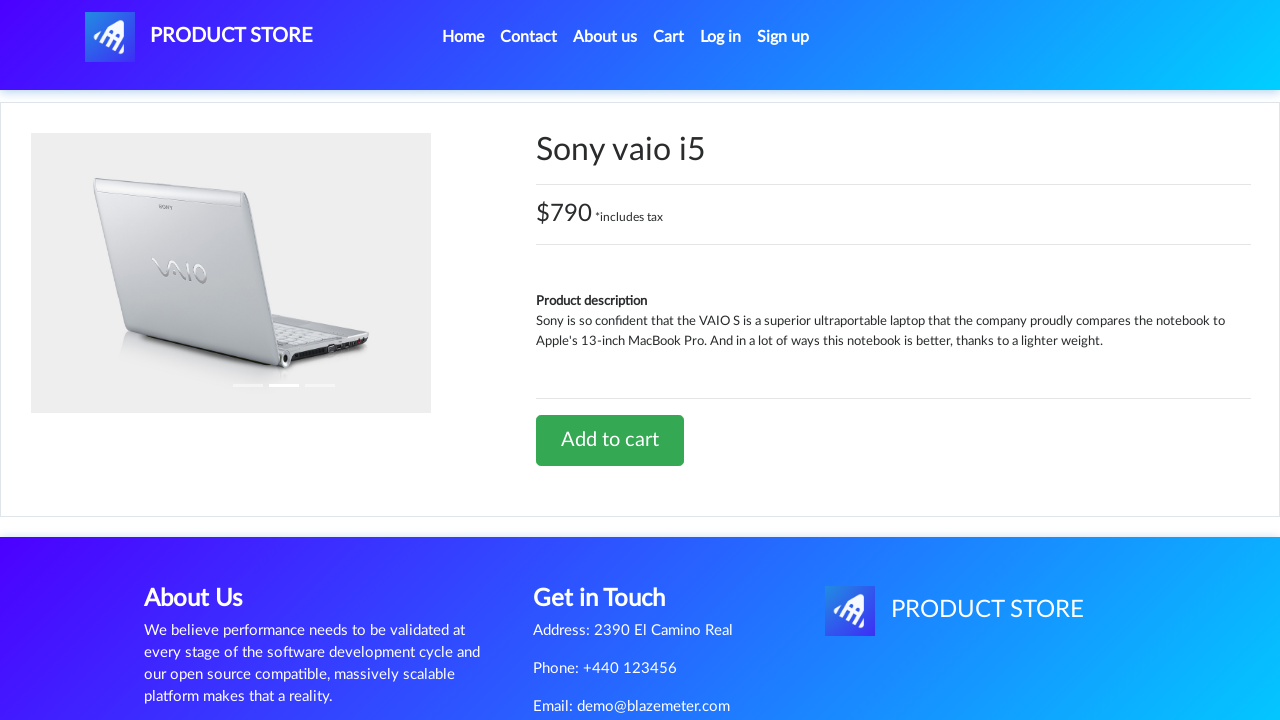